Navigates to Flipkart website and retrieves the page title and URL

Starting URL: https://www.flipkart.in/

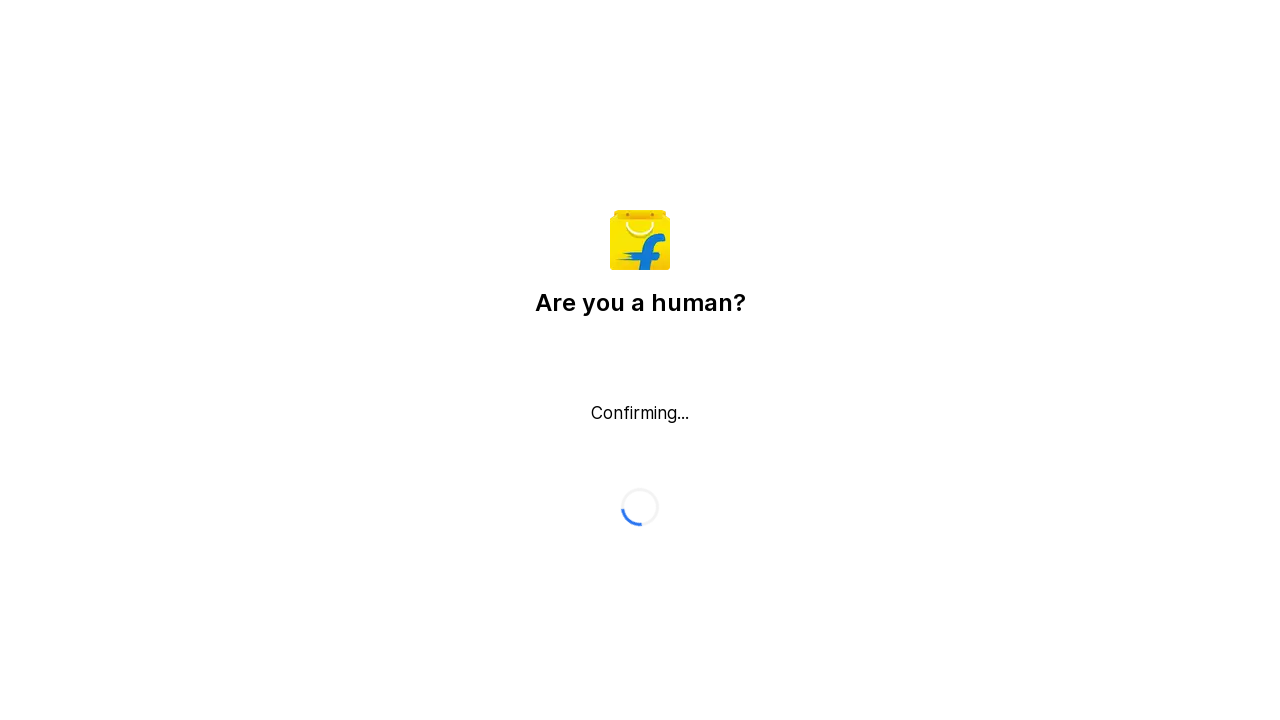

Waited for page to fully load (domcontentloaded)
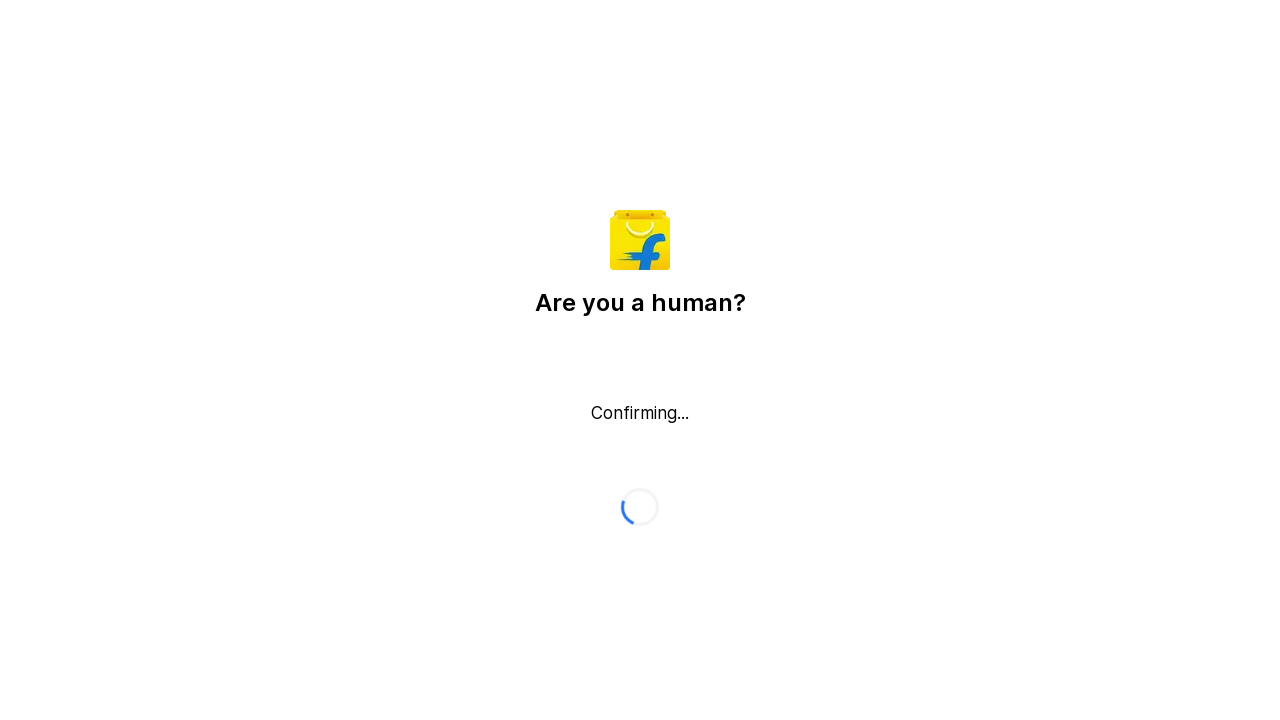

Retrieved page title: Flipkart reCAPTCHA
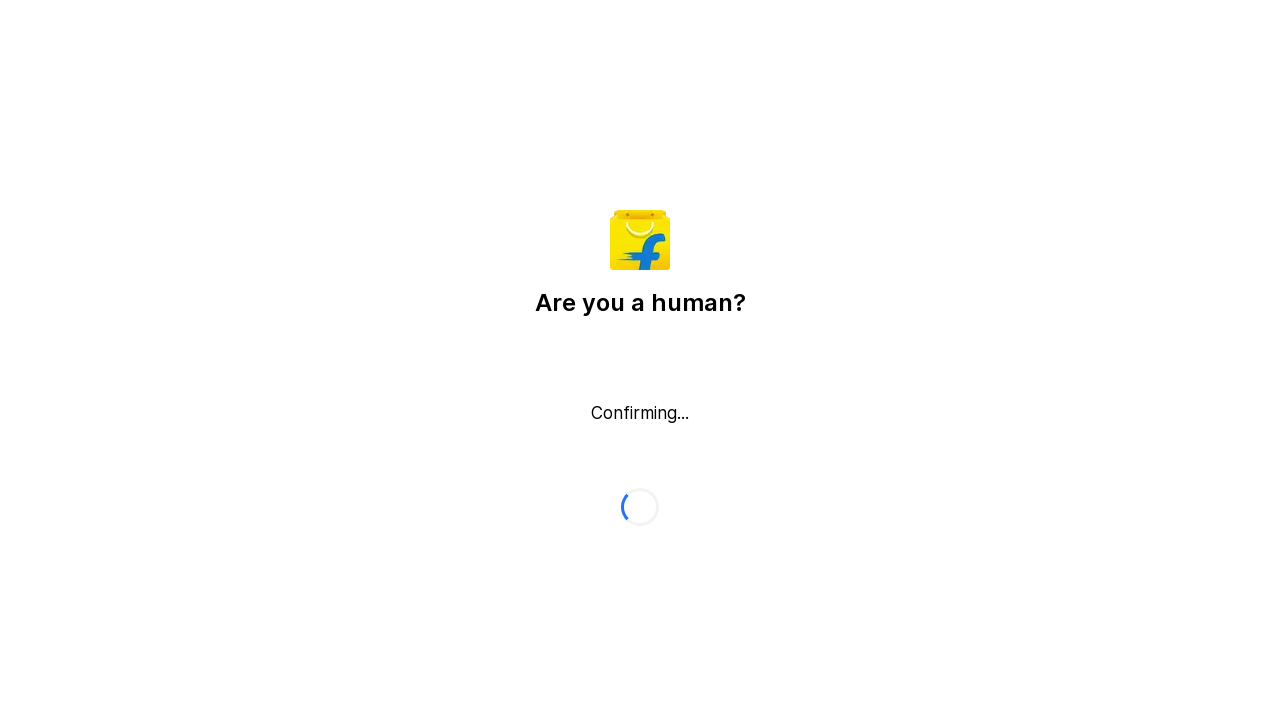

Retrieved page URL: https://www.flipkart.com/
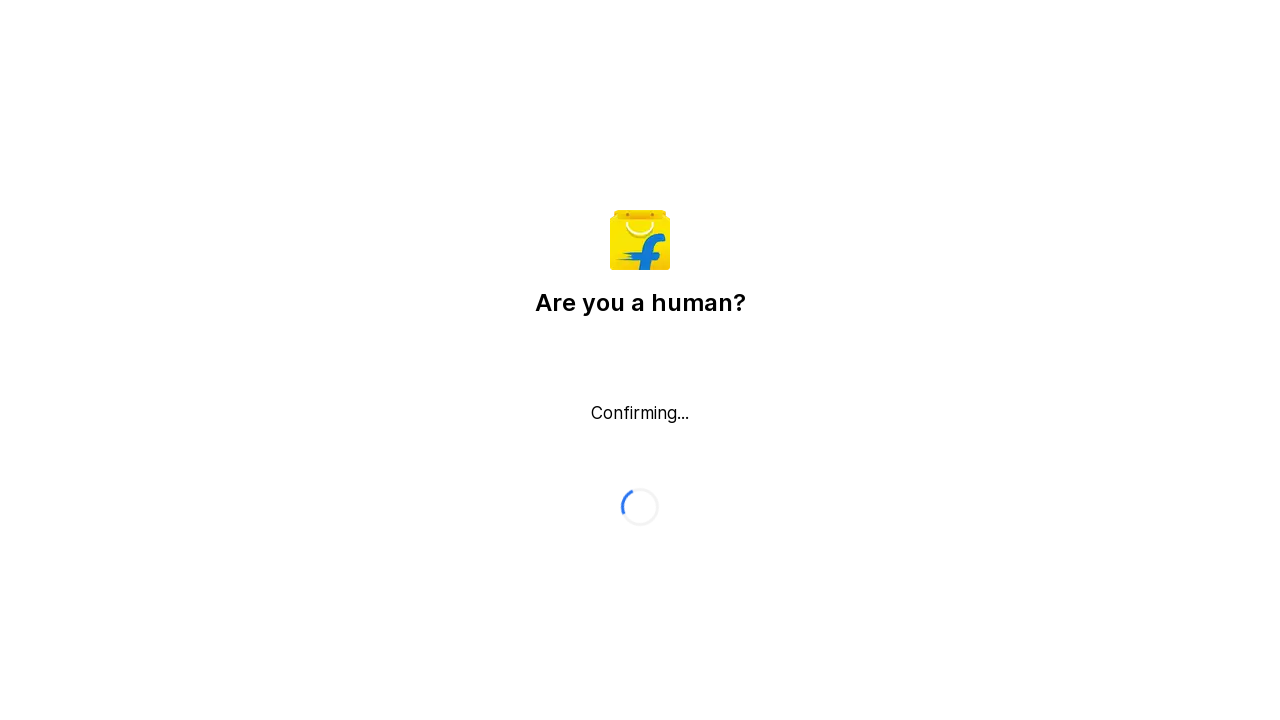

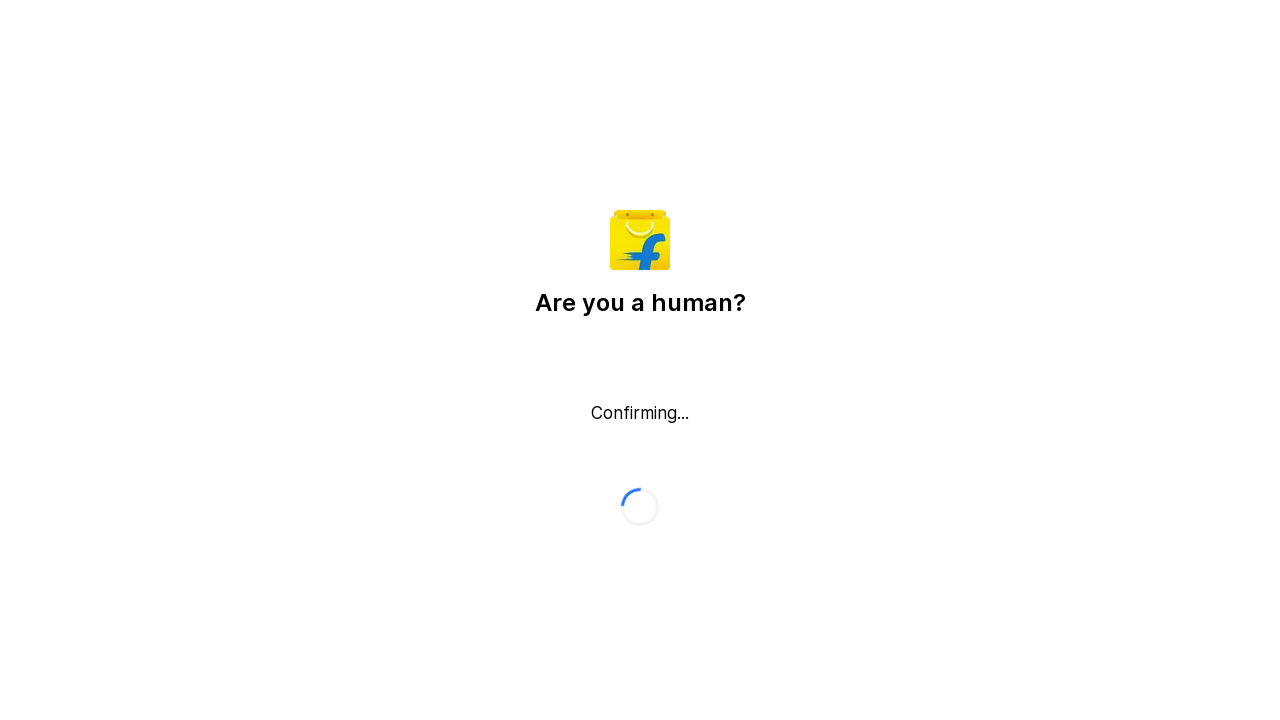